Tests sorting the Email column in ascending order by clicking the column header and verifying the email values are sorted

Starting URL: http://the-internet.herokuapp.com/tables

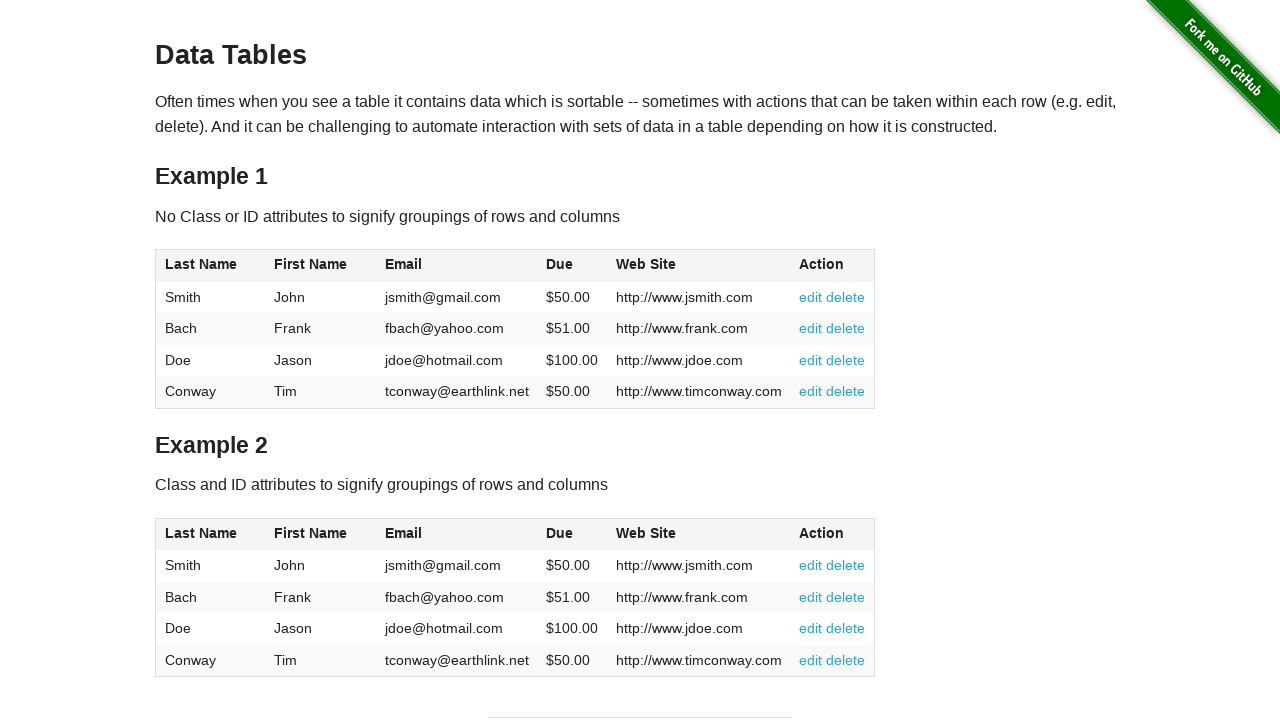

Clicked Email column header to sort in ascending order at (457, 266) on #table1 thead tr th:nth-of-type(3)
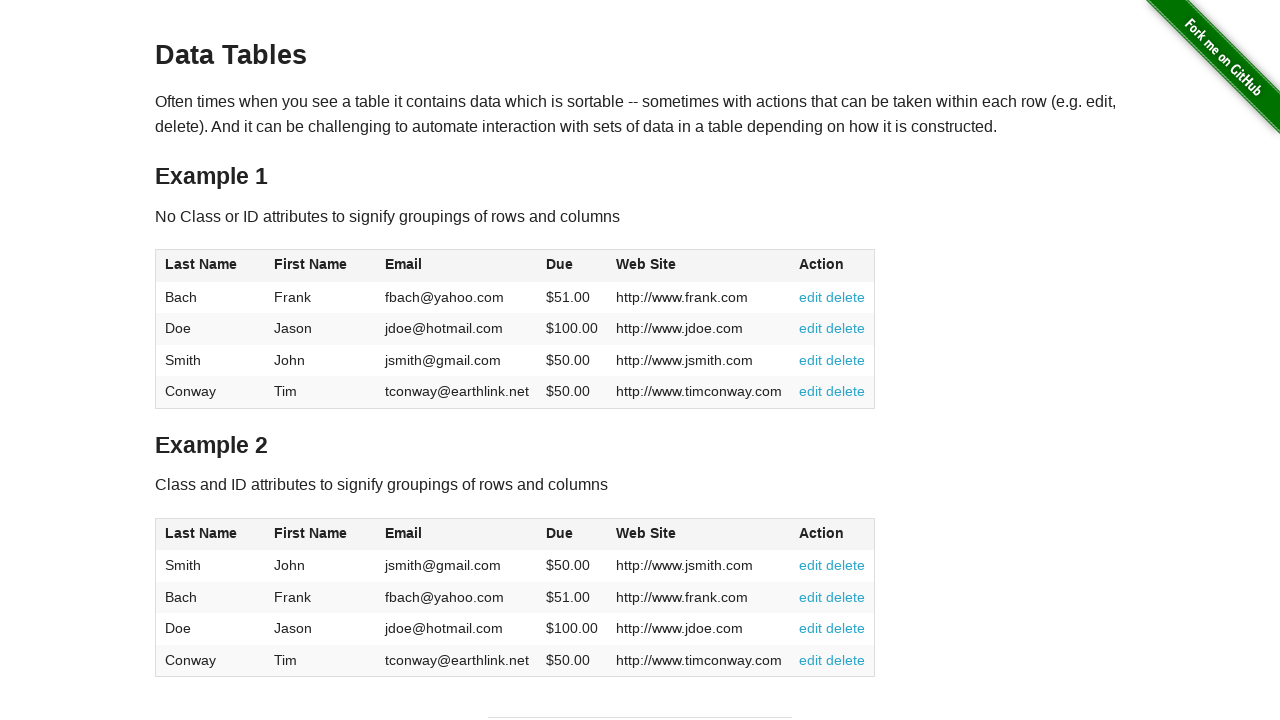

Table sorted and email column values are now visible
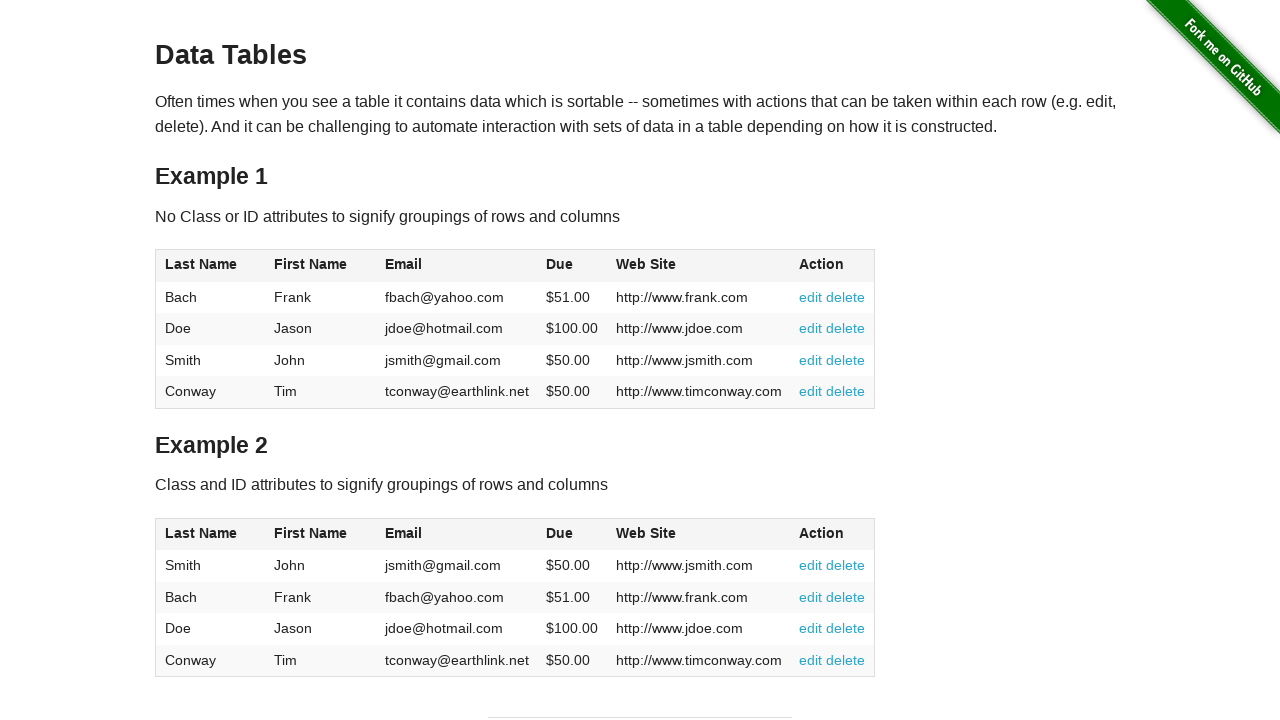

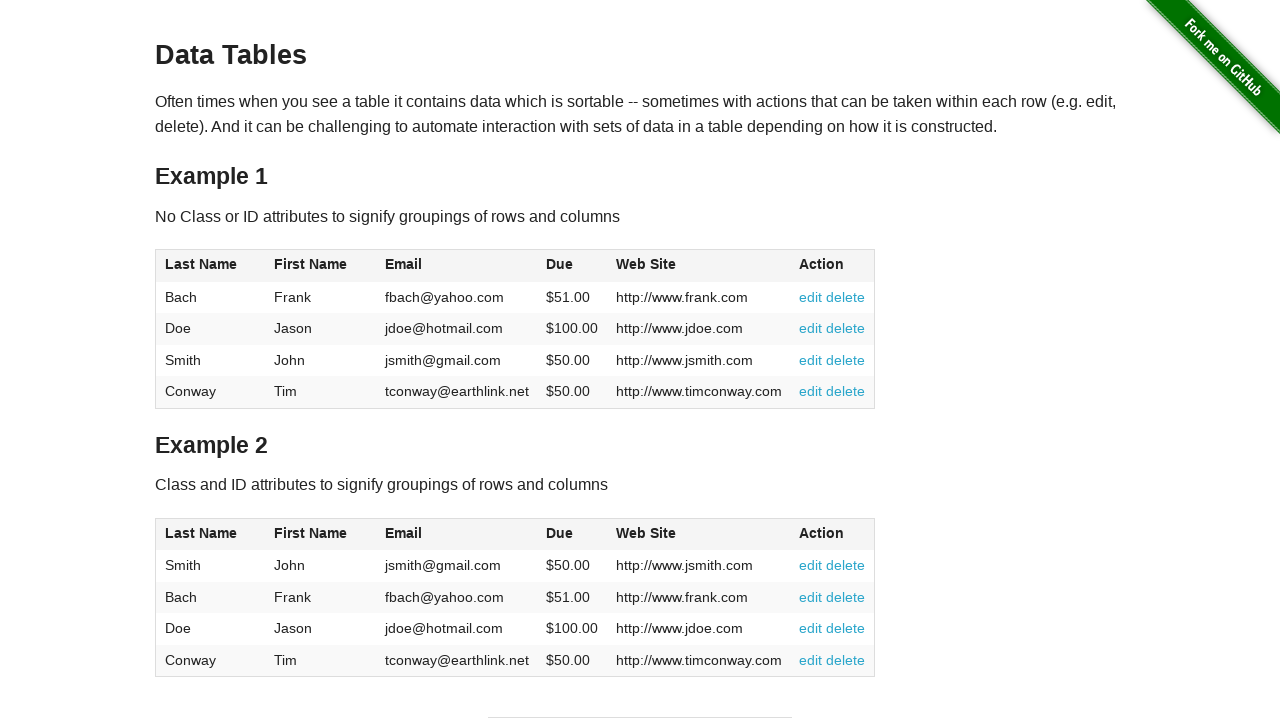